Tests dynamic loading functionality by clicking a start button and verifying that the hidden element becomes visible after loading completes

Starting URL: https://the-internet.herokuapp.com/dynamic_loading/1

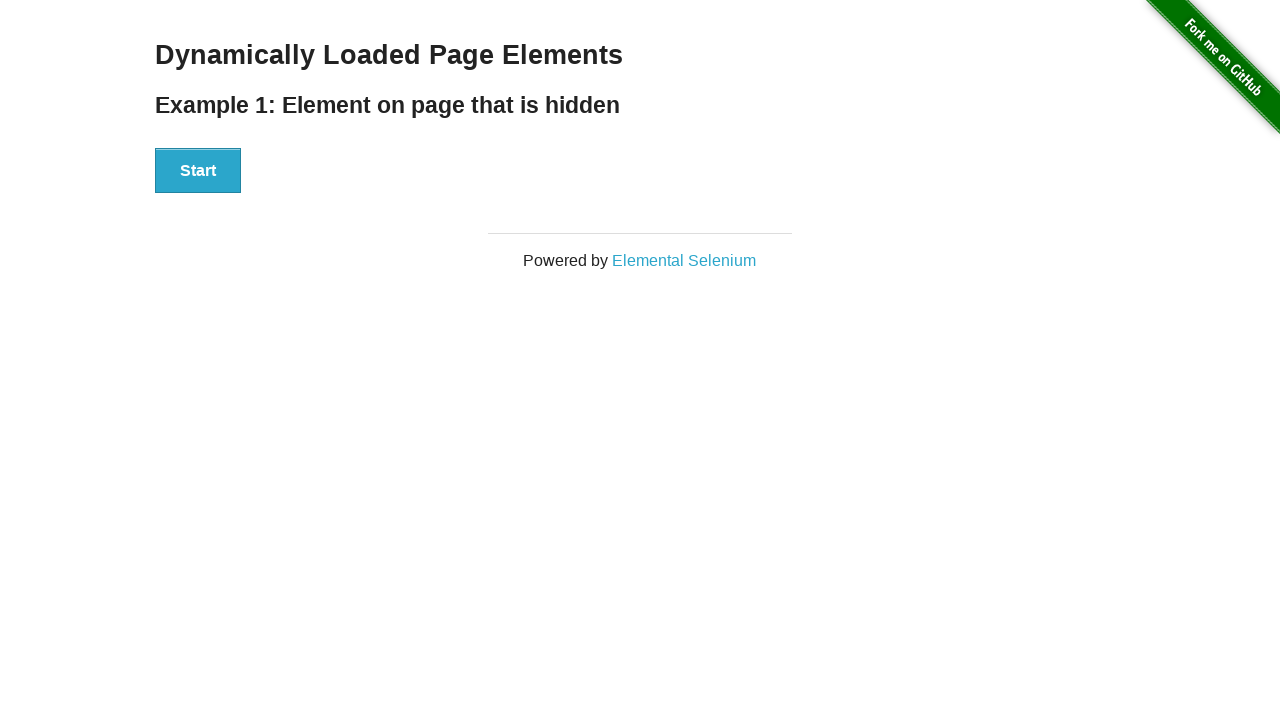

Navigated to dynamic loading test page
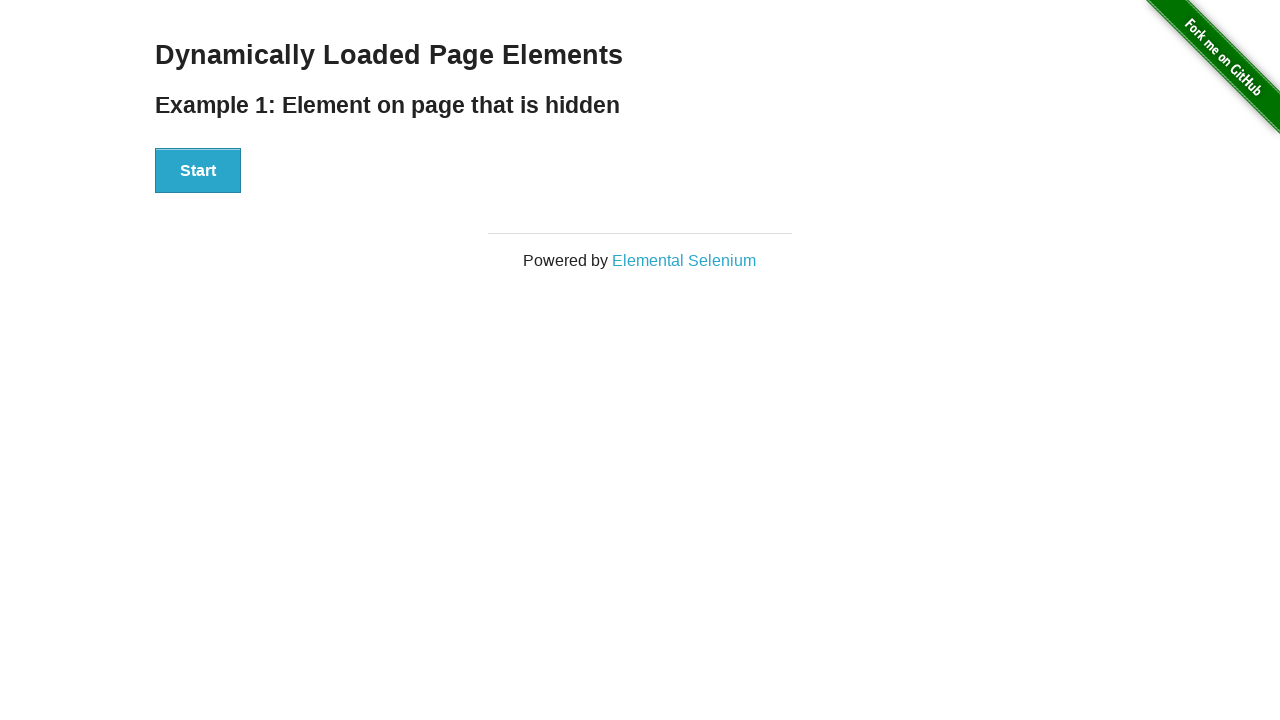

Clicked start button to trigger dynamic loading at (198, 171) on button
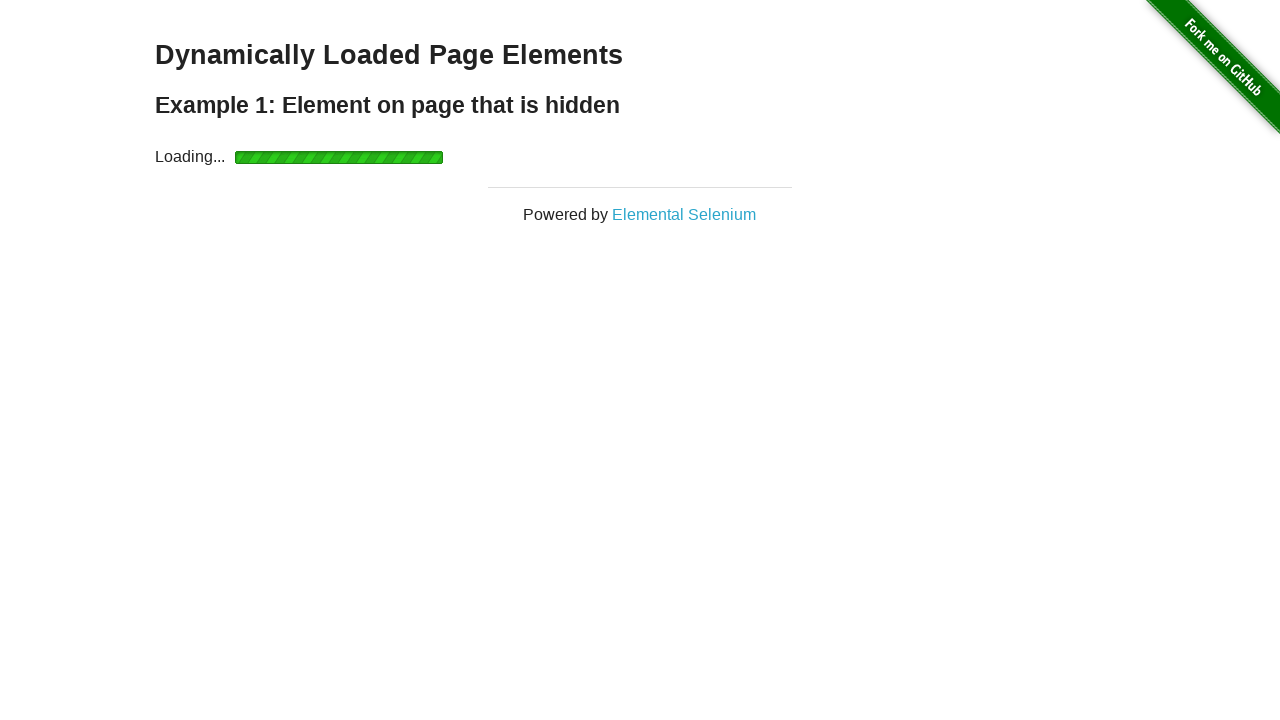

Verified hidden element became visible after loading completed
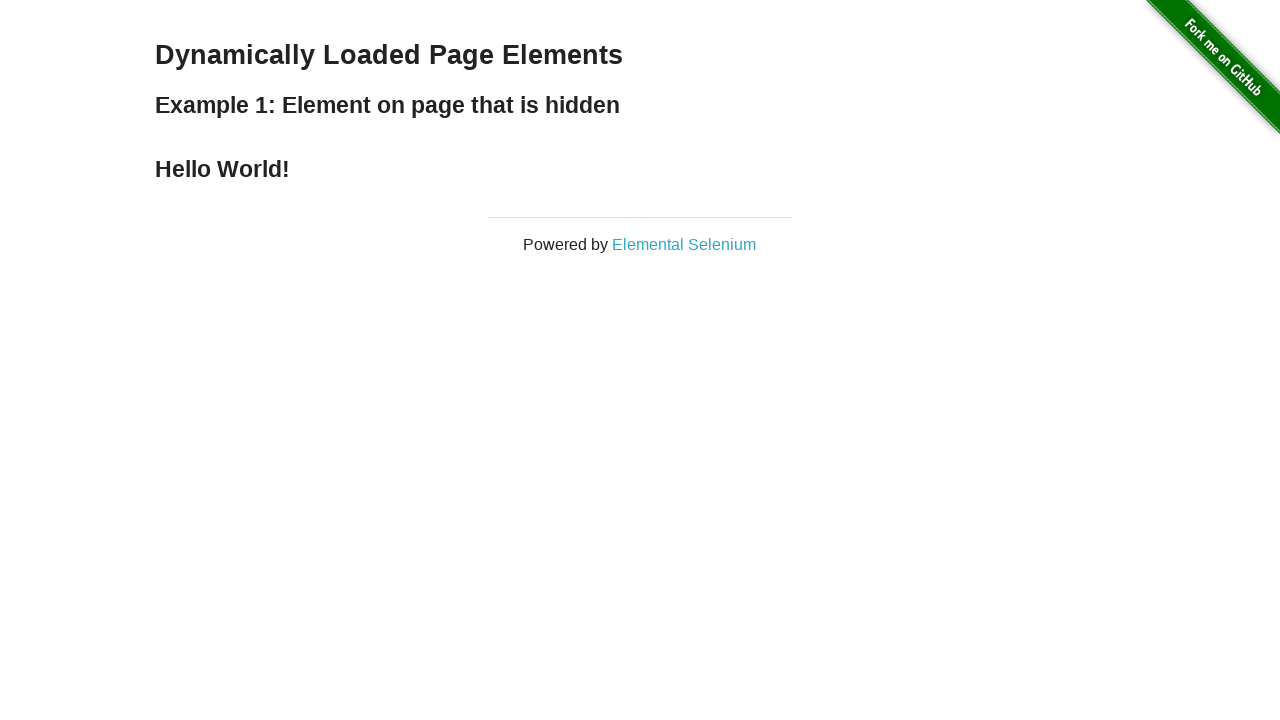

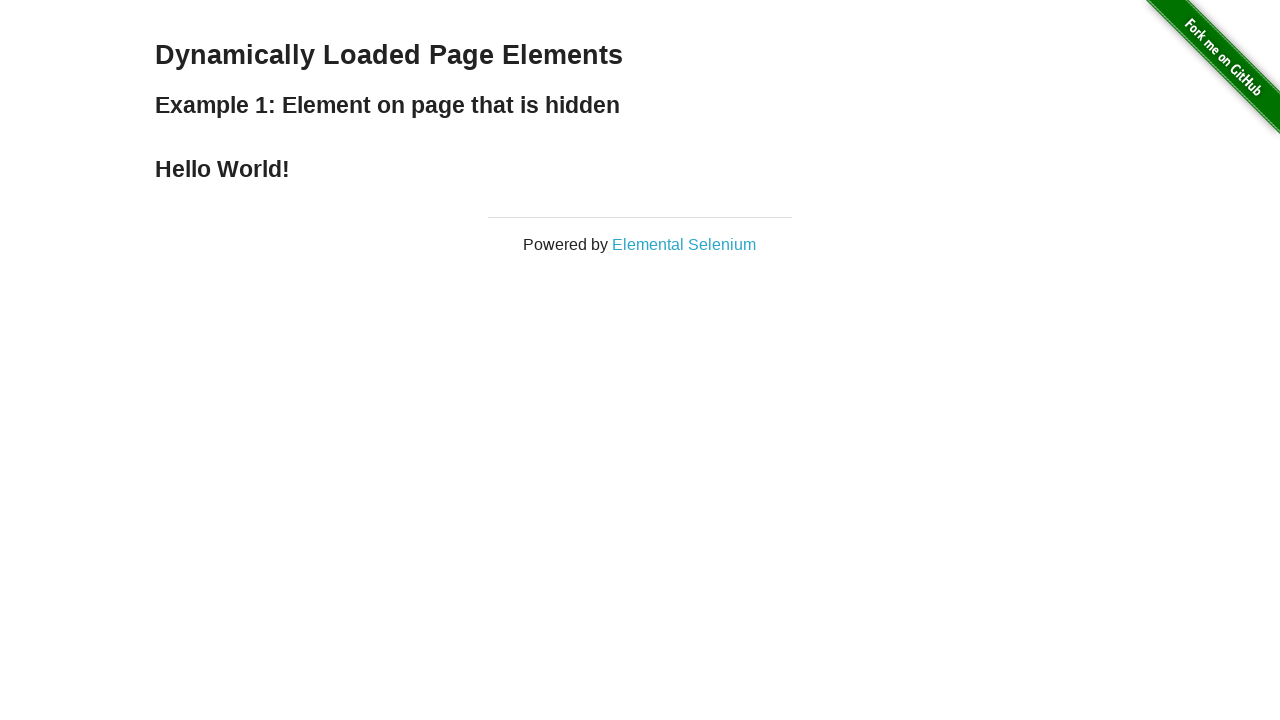